Tests simple alert handling by clicking a button and accepting the alert dialog

Starting URL: https://demoqa.com/alerts

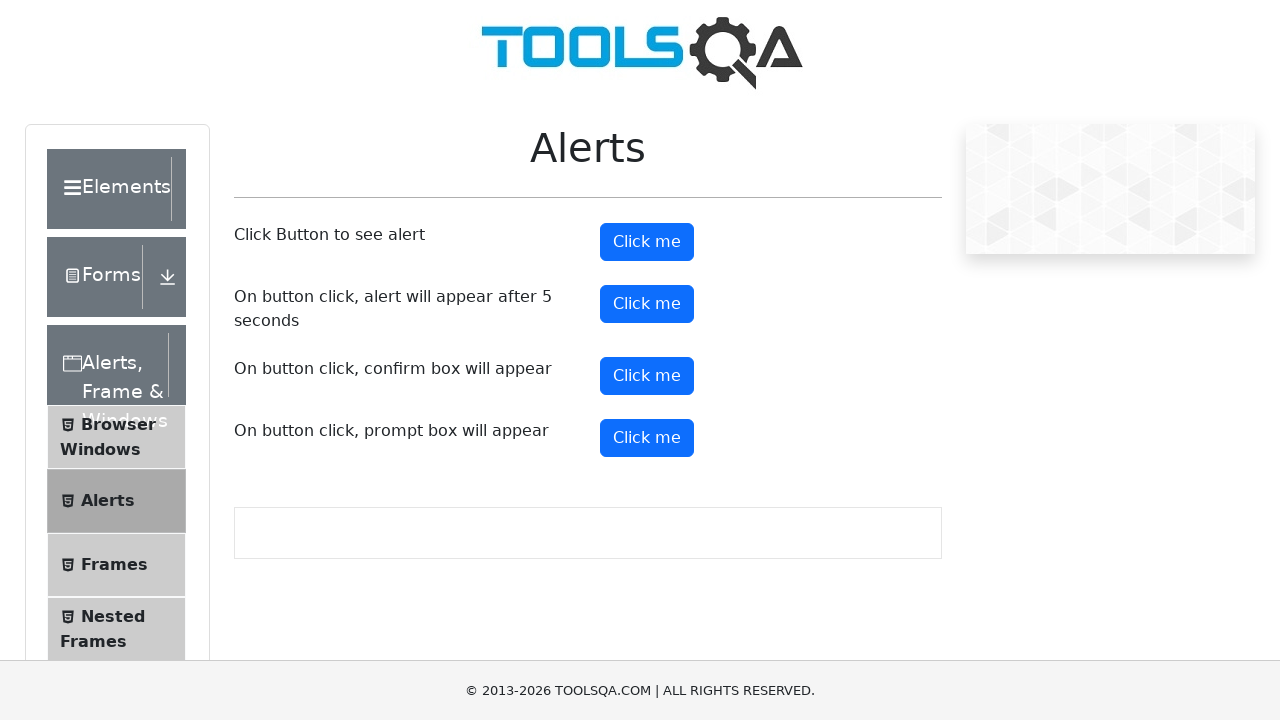

Clicked the alert button at (647, 242) on xpath=//button[@id='alertButton']
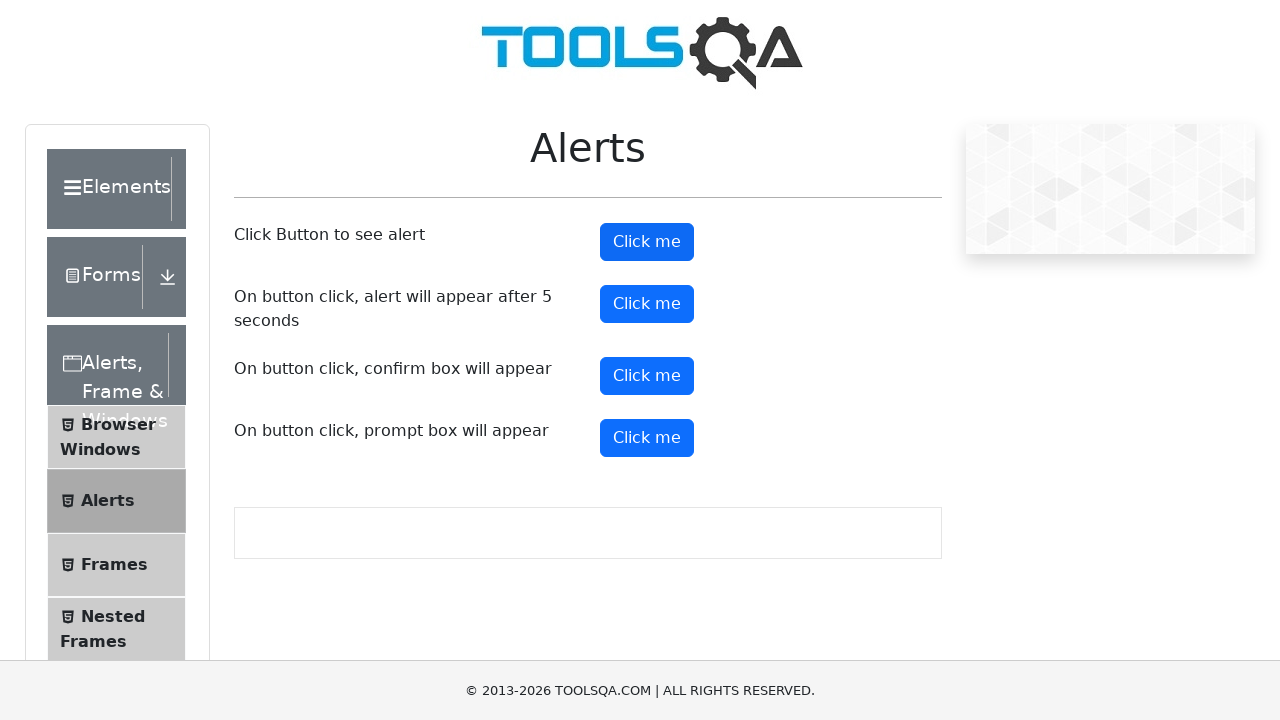

Alert dialog accepted
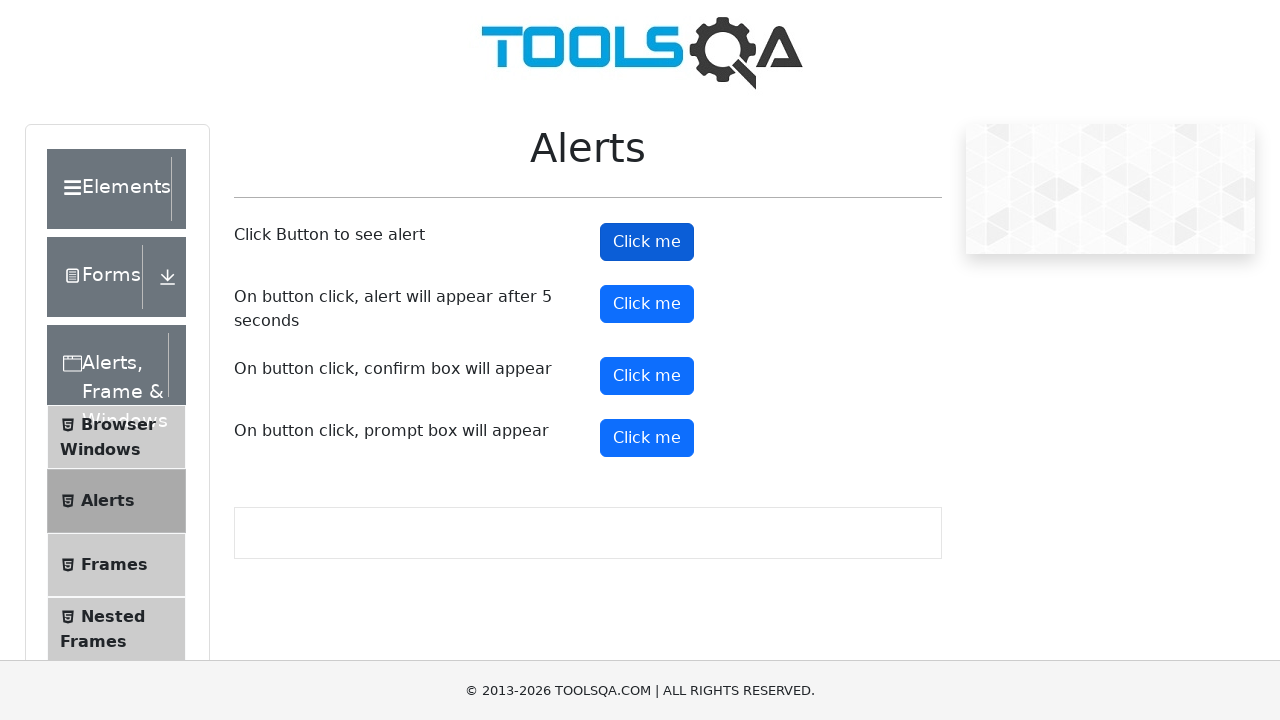

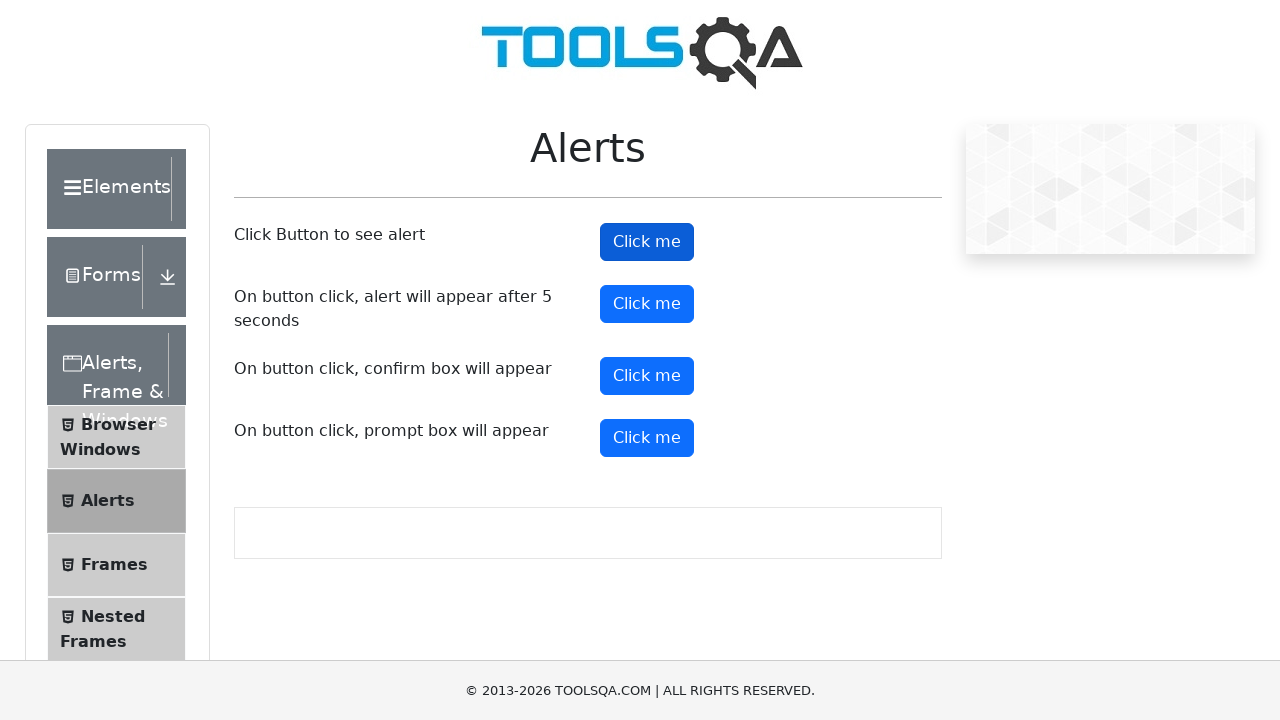